Tests that clicking Clear completed removes completed items from the list

Starting URL: https://demo.playwright.dev/todomvc

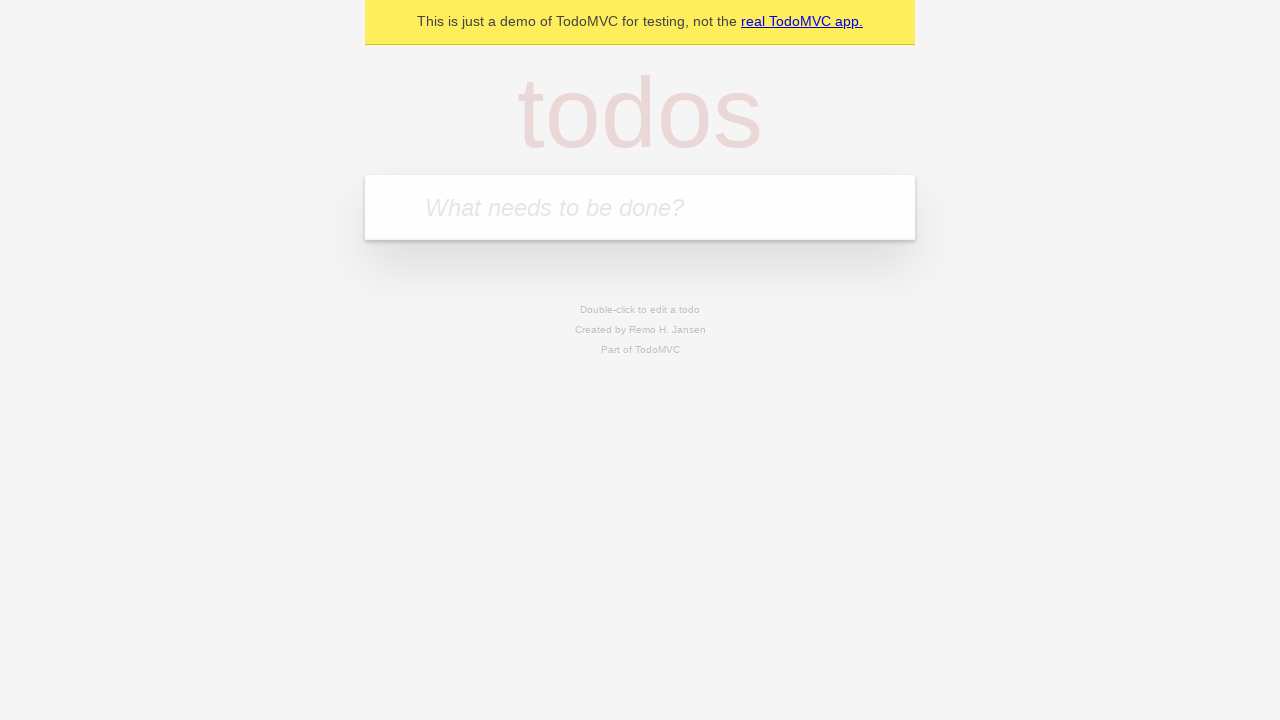

Filled todo input with 'buy some cheese' on internal:attr=[placeholder="What needs to be done?"i]
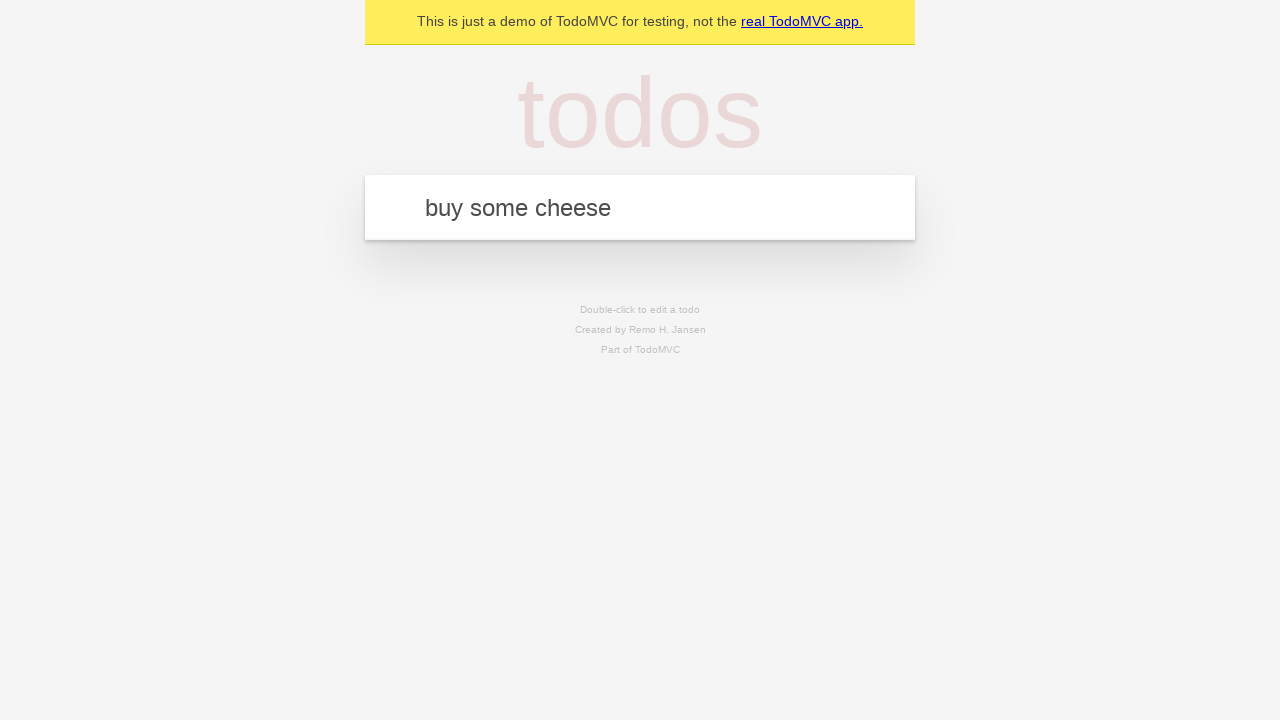

Pressed Enter to add first todo item on internal:attr=[placeholder="What needs to be done?"i]
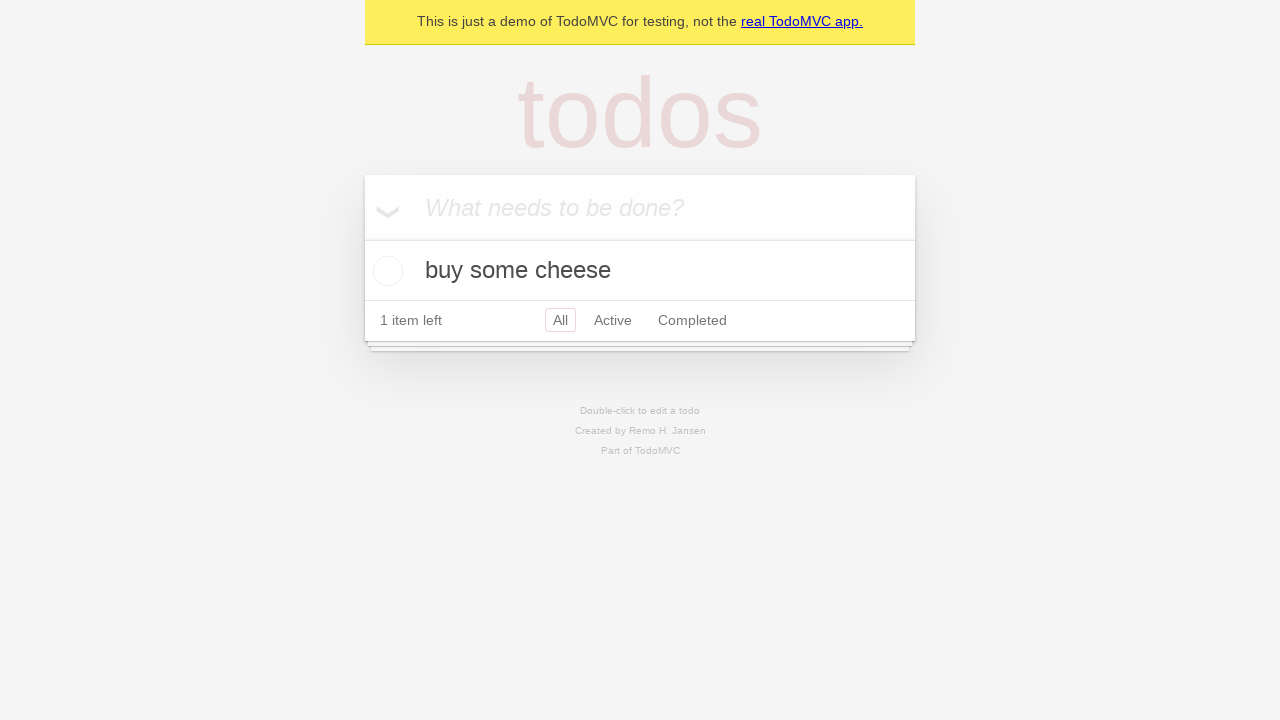

Filled todo input with 'feed the cat' on internal:attr=[placeholder="What needs to be done?"i]
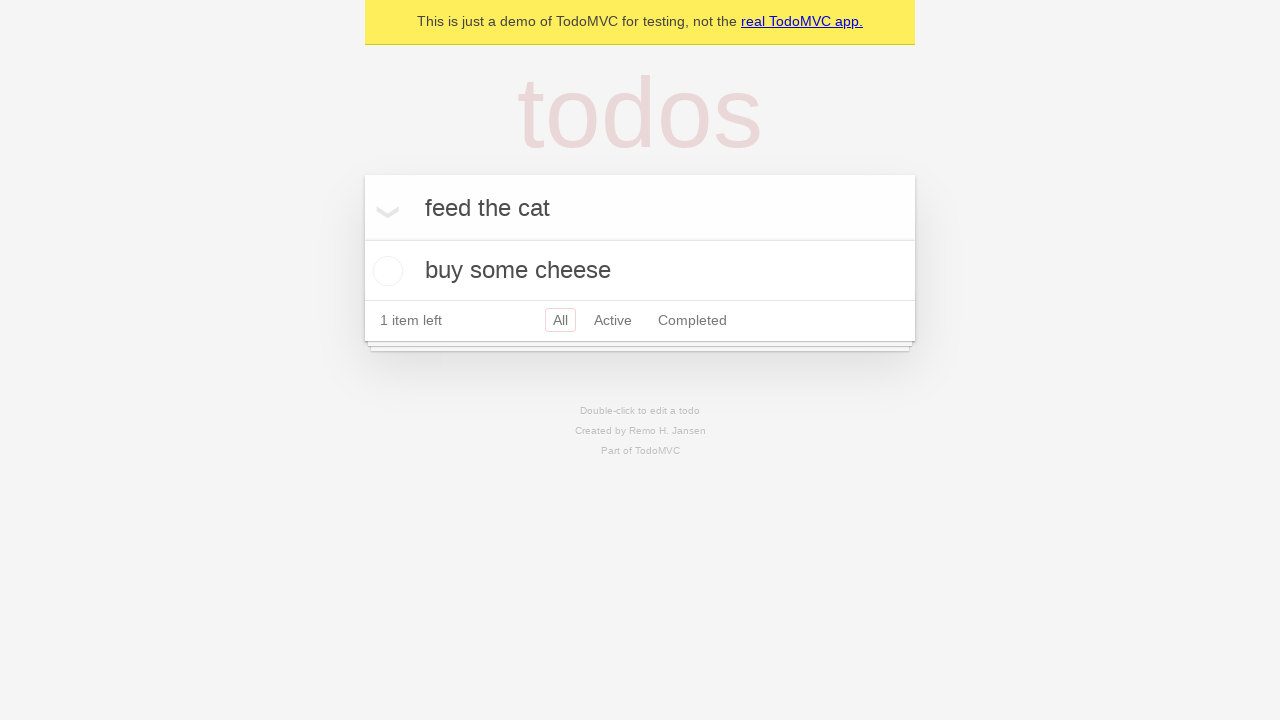

Pressed Enter to add second todo item on internal:attr=[placeholder="What needs to be done?"i]
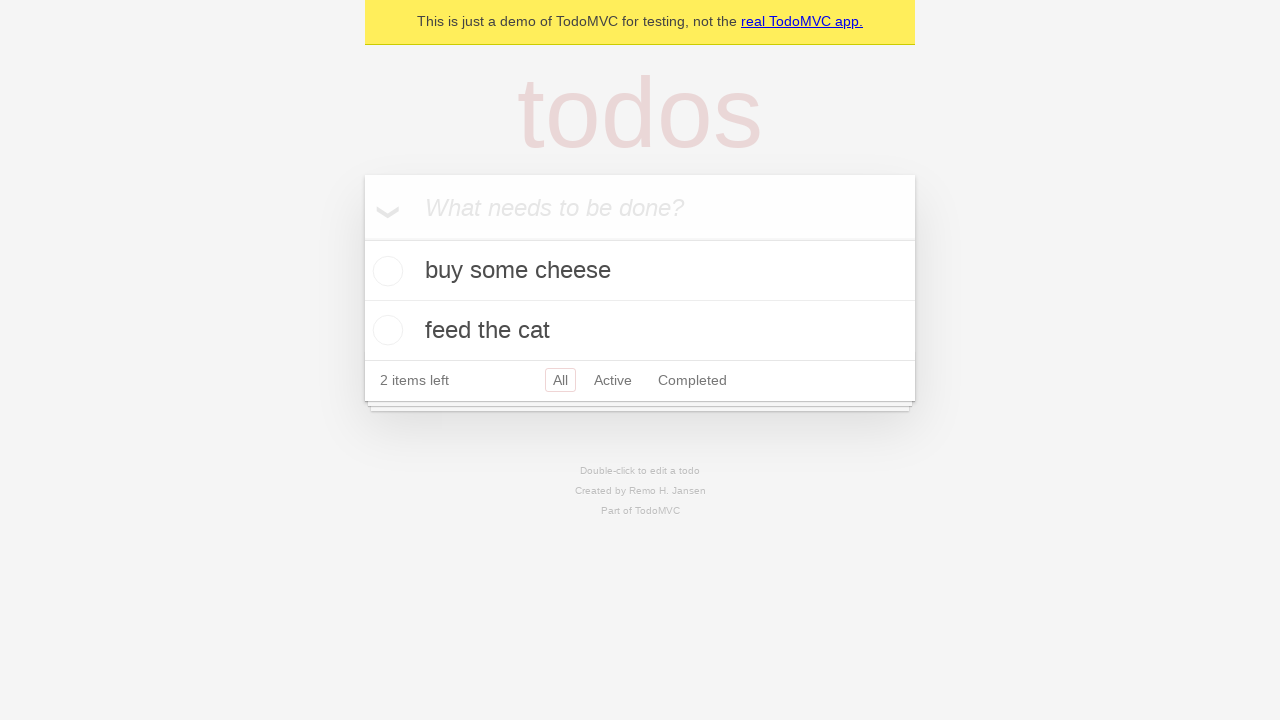

Filled todo input with 'book a doctors appointment' on internal:attr=[placeholder="What needs to be done?"i]
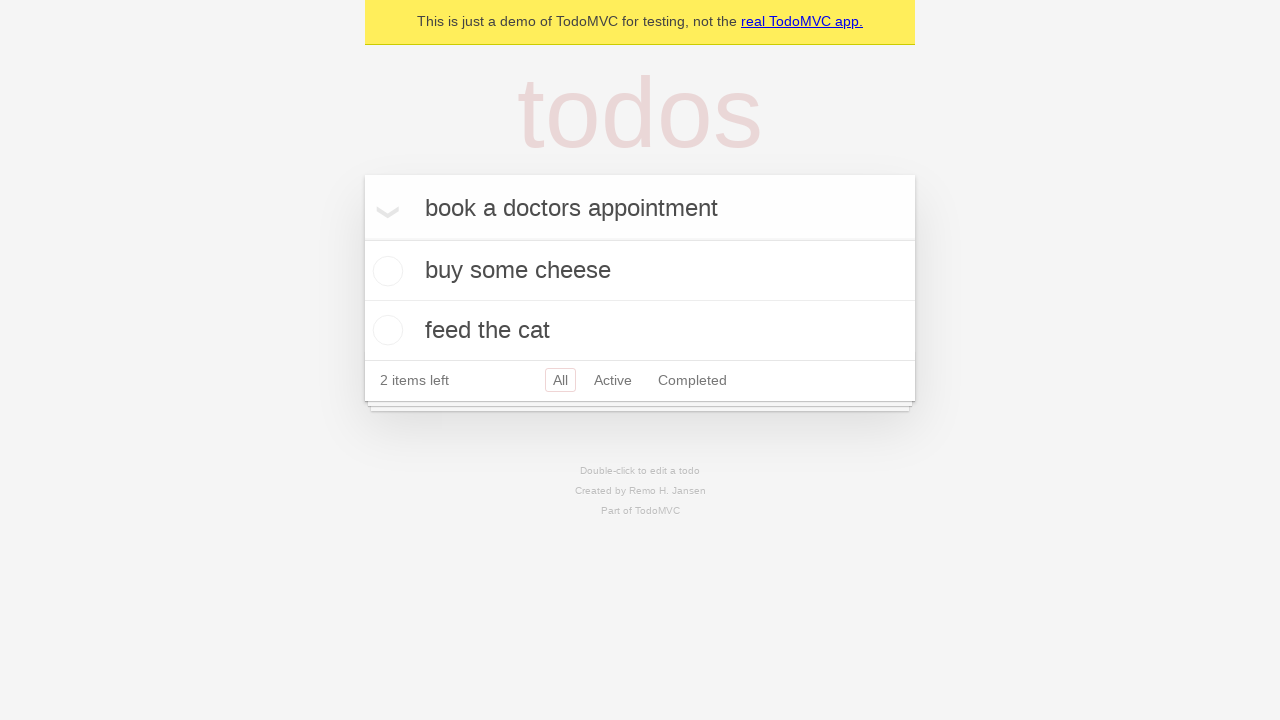

Pressed Enter to add third todo item on internal:attr=[placeholder="What needs to be done?"i]
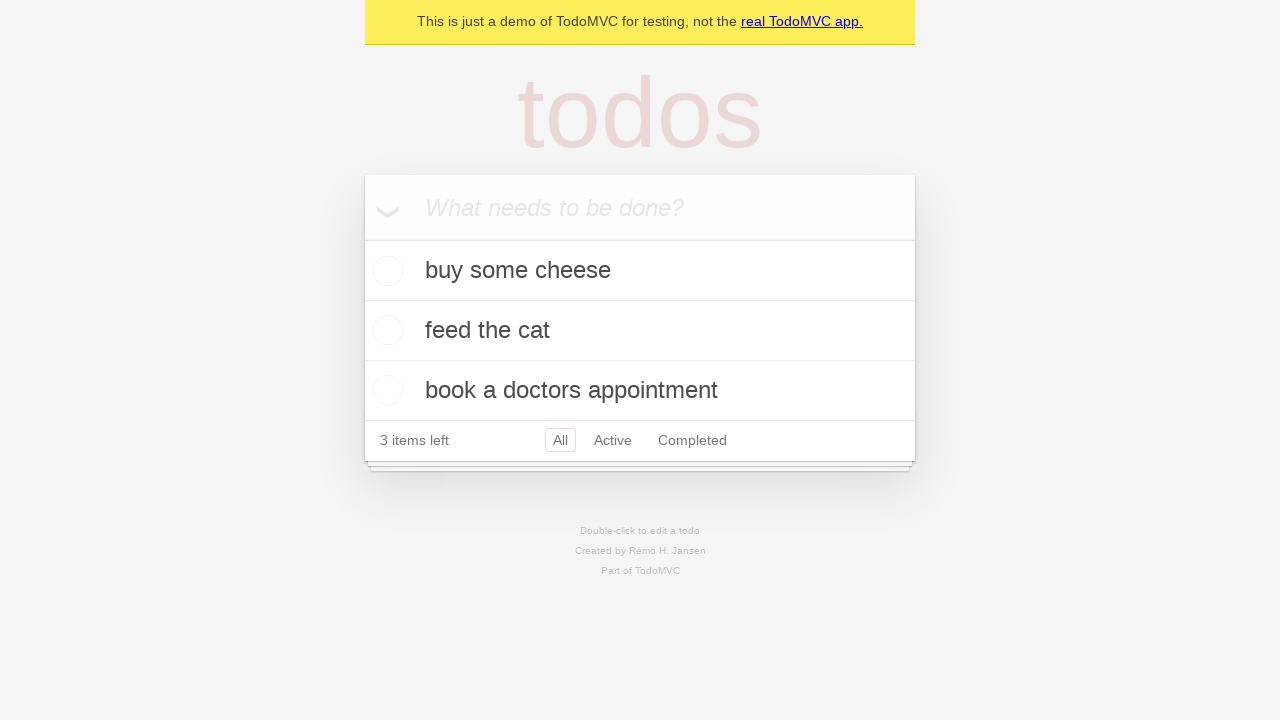

Checked the second todo item ('feed the cat') at (385, 330) on internal:testid=[data-testid="todo-item"s] >> nth=1 >> internal:role=checkbox
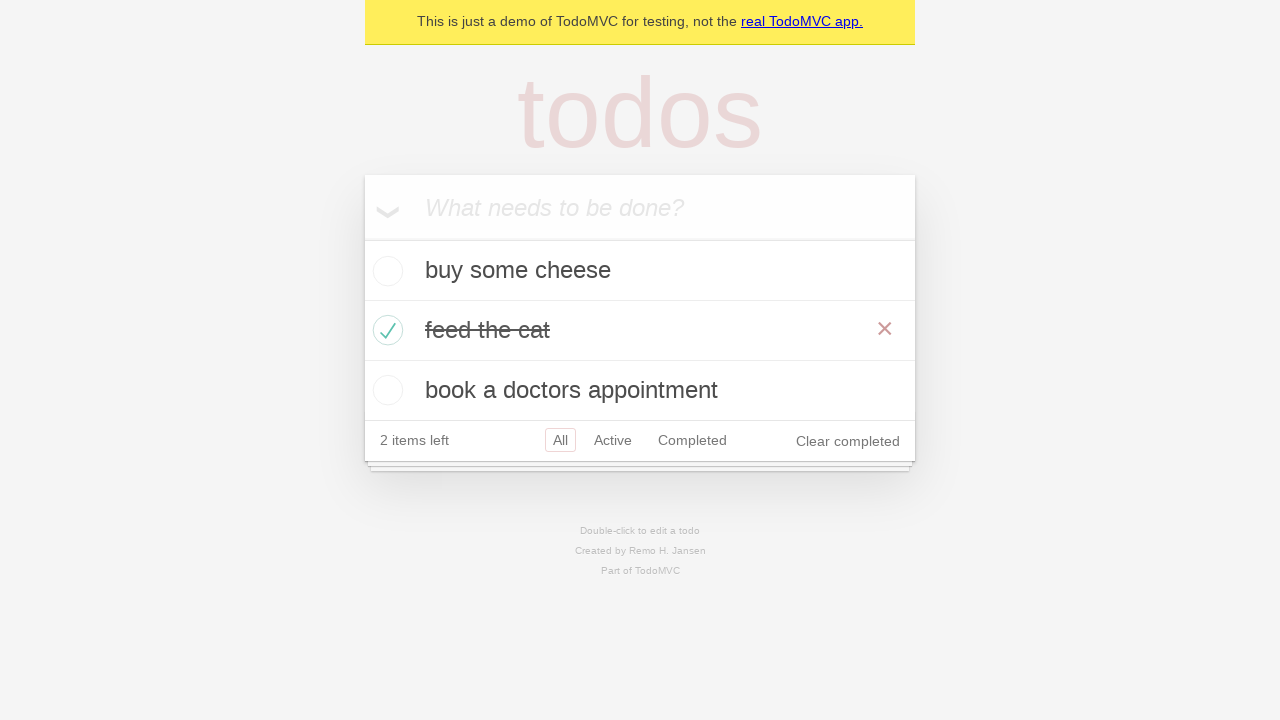

Clicked 'Clear completed' button to remove completed items at (848, 441) on internal:role=button[name="Clear completed"i]
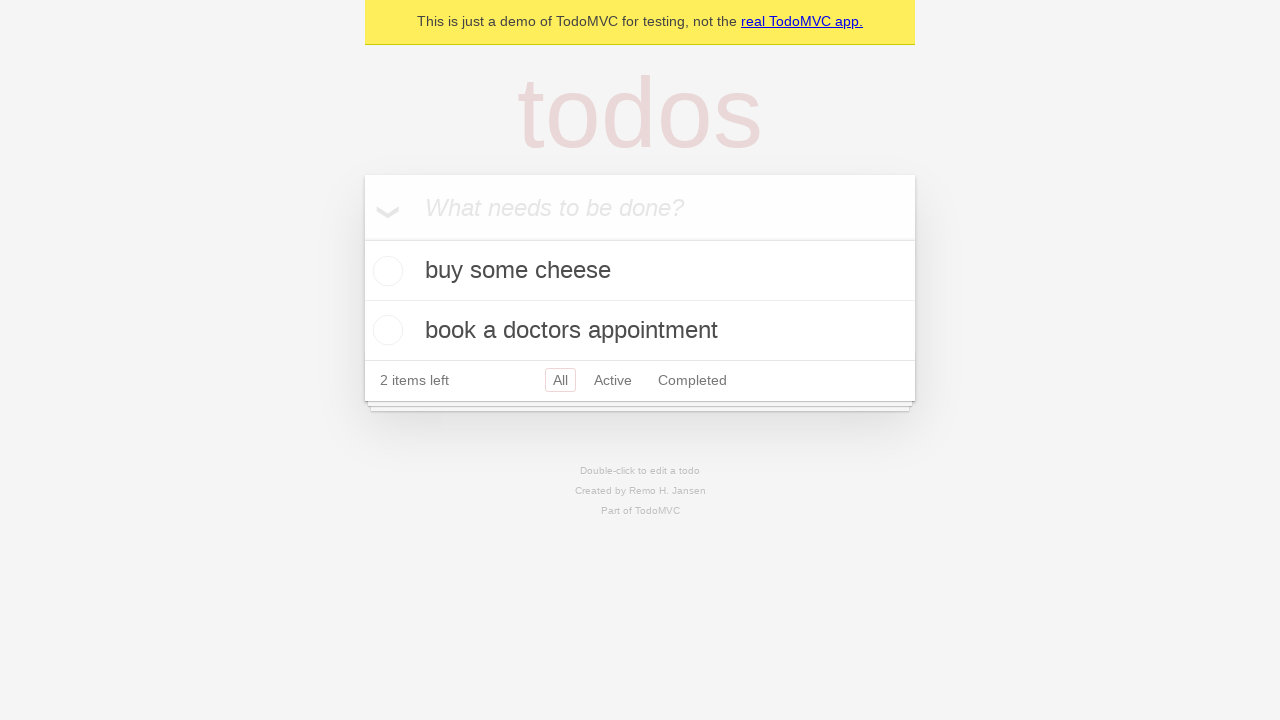

Waited for todo items list to update after clearing completed items
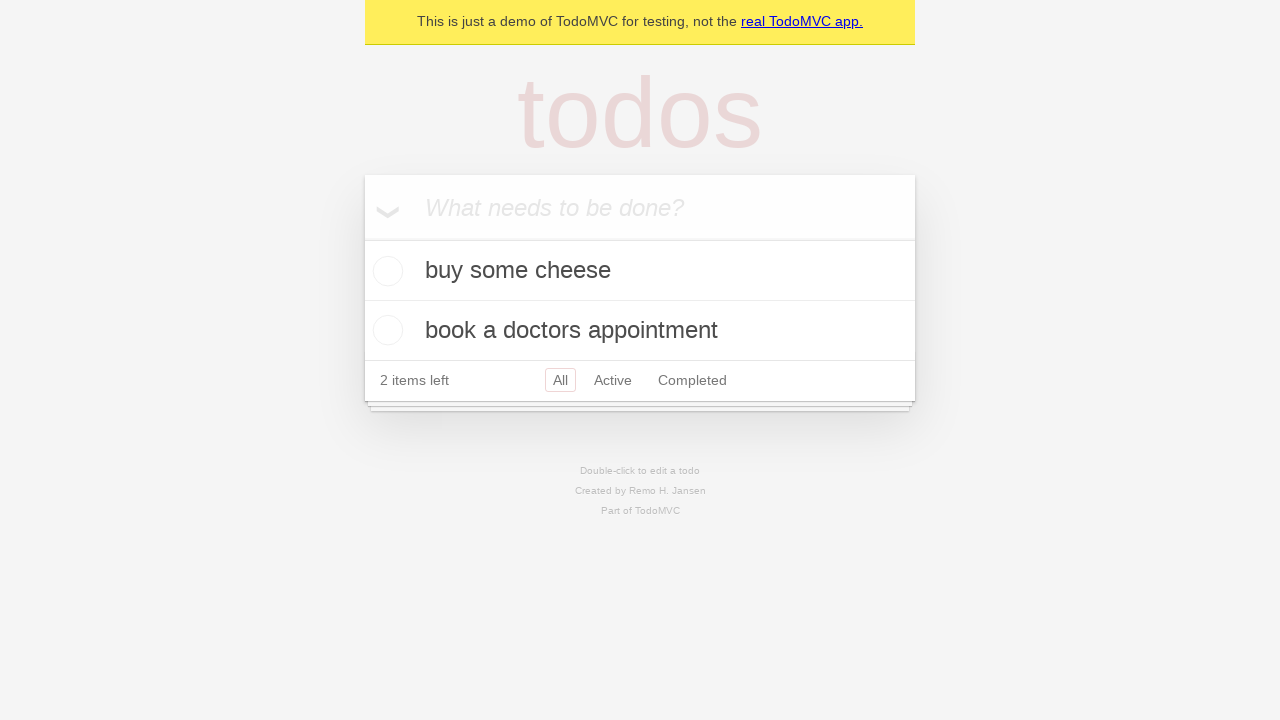

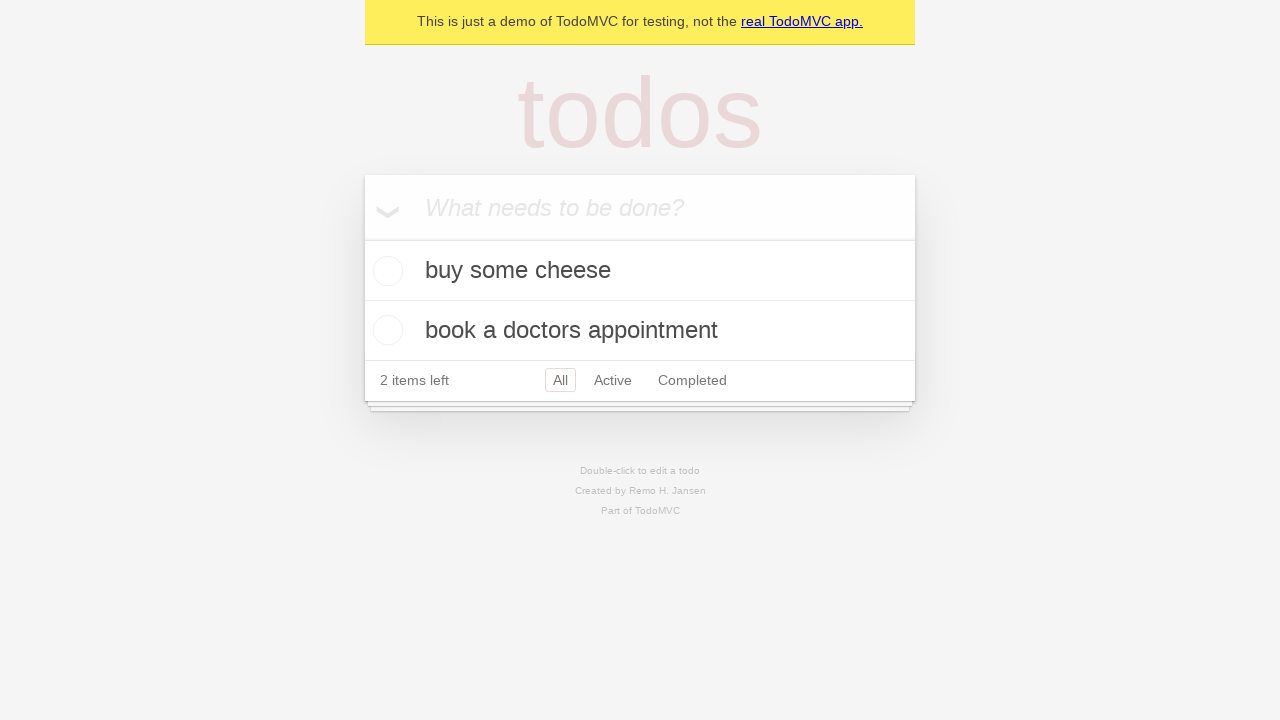